Tests clicking a button identified by class attribute multiple times and handling the resulting alerts

Starting URL: http://uitestingplayground.com/classattr

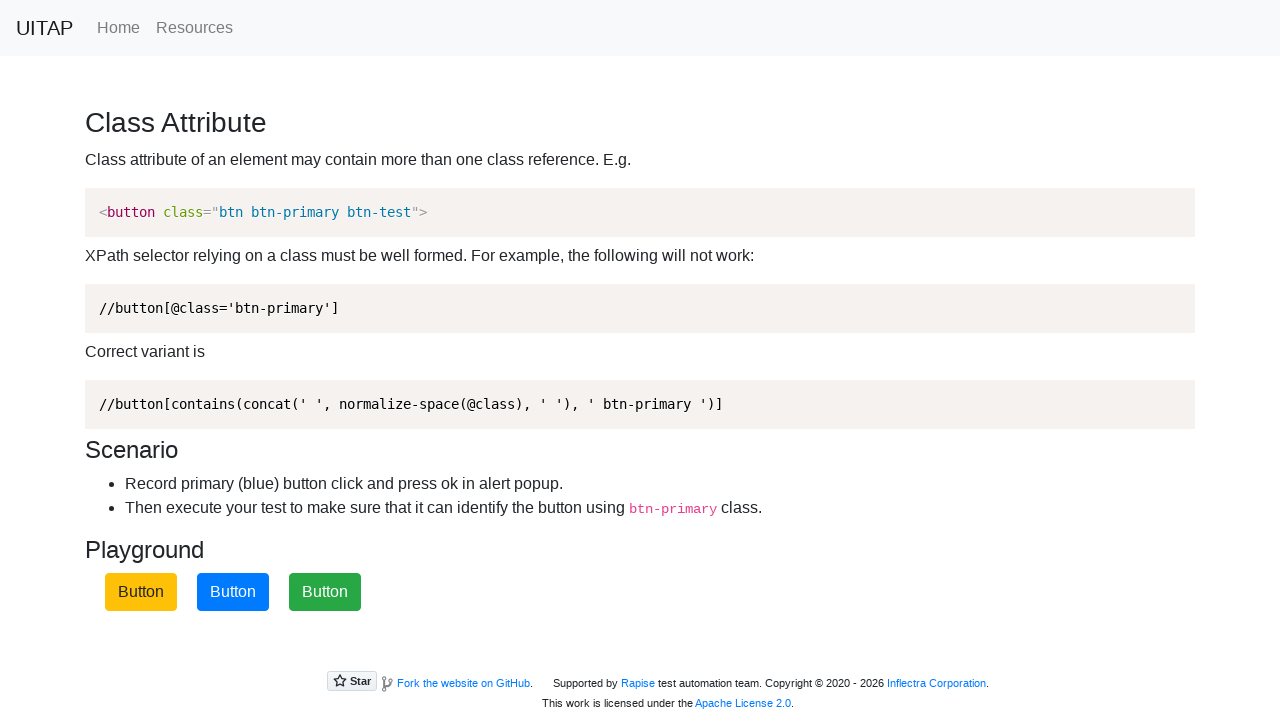

Located blue button with btn-primary class
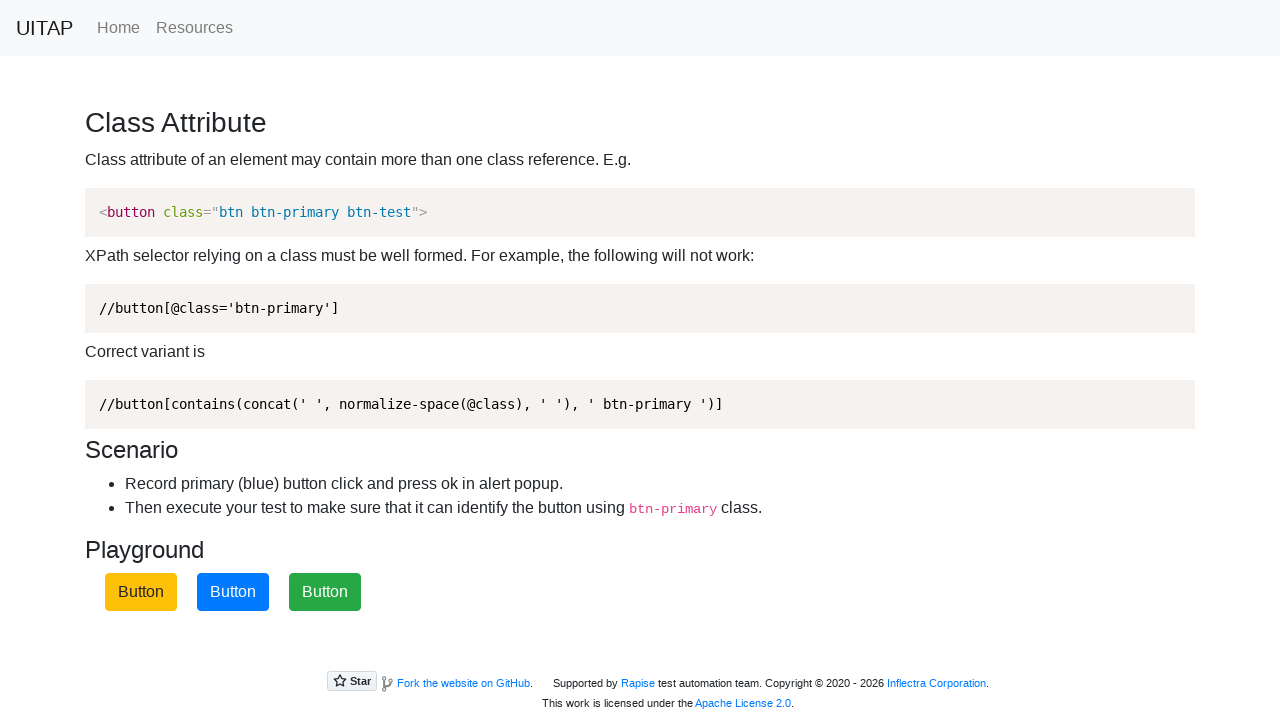

Set up alert handler to accept dialogs
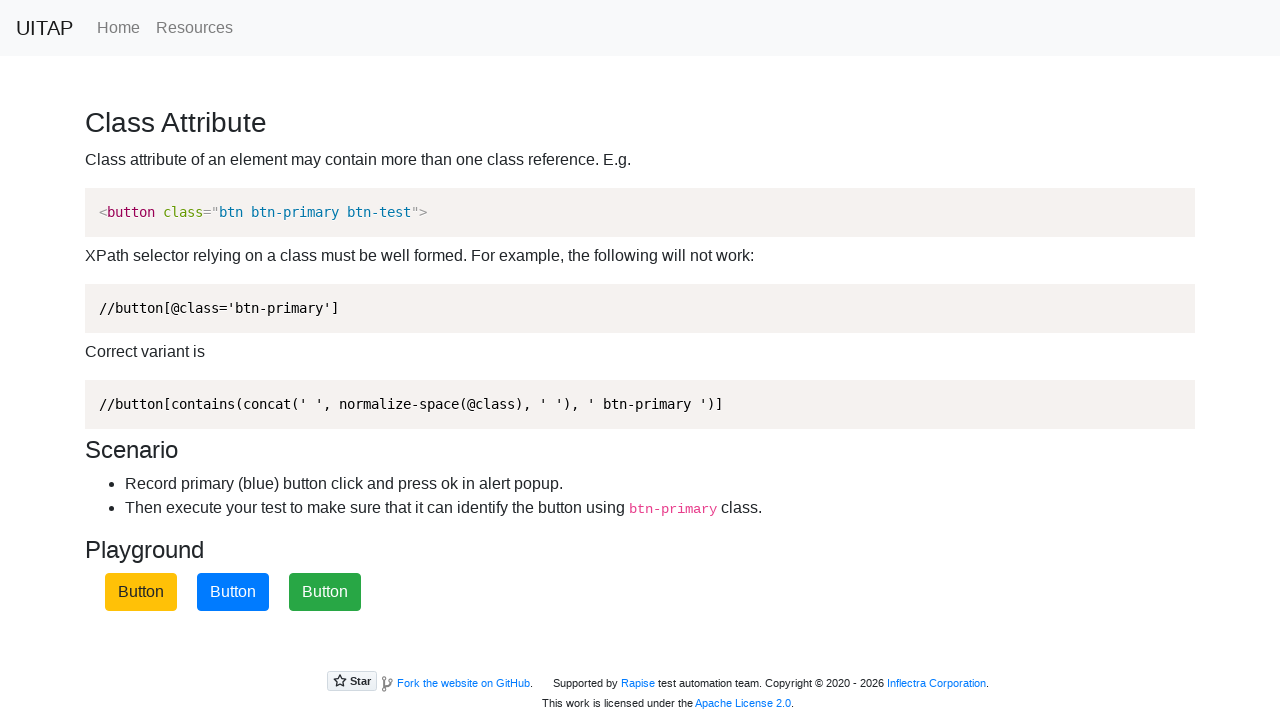

Clicked blue button (iteration 1) at (233, 592) on xpath=//button[contains(concat(' ', normalize-space(@class), ' '), ' btn-primary
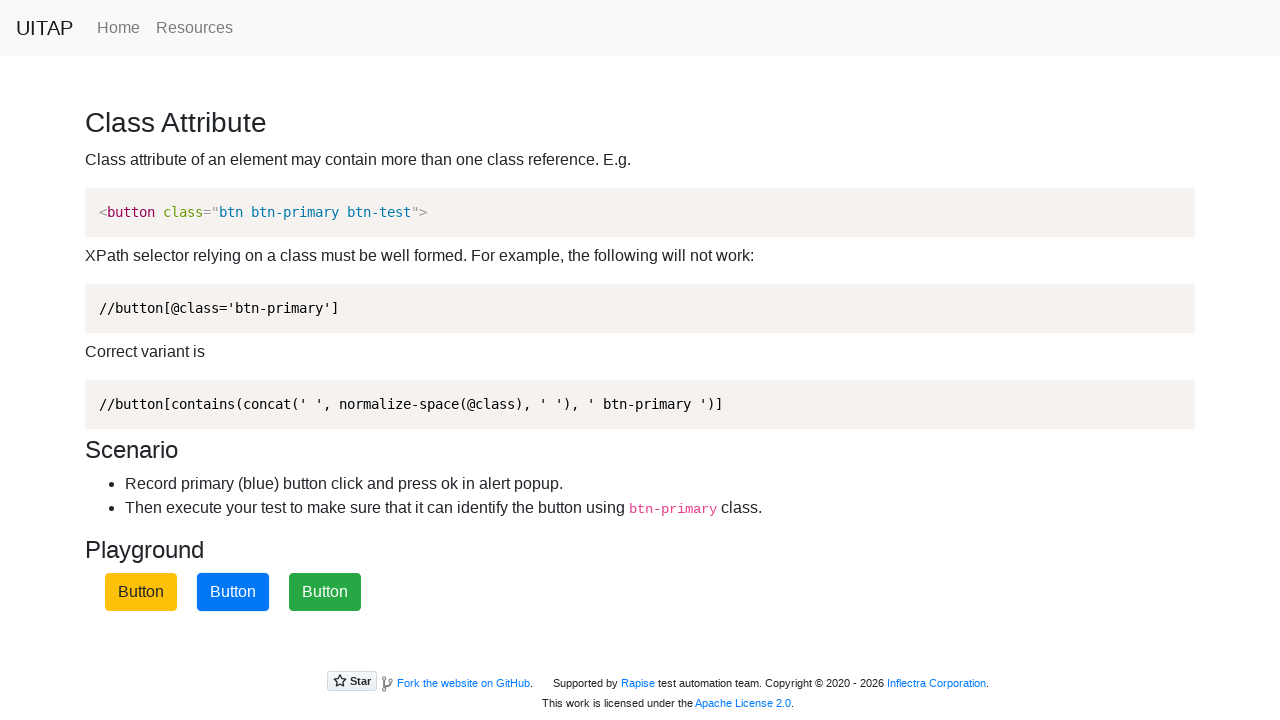

Waited 500ms before next iteration
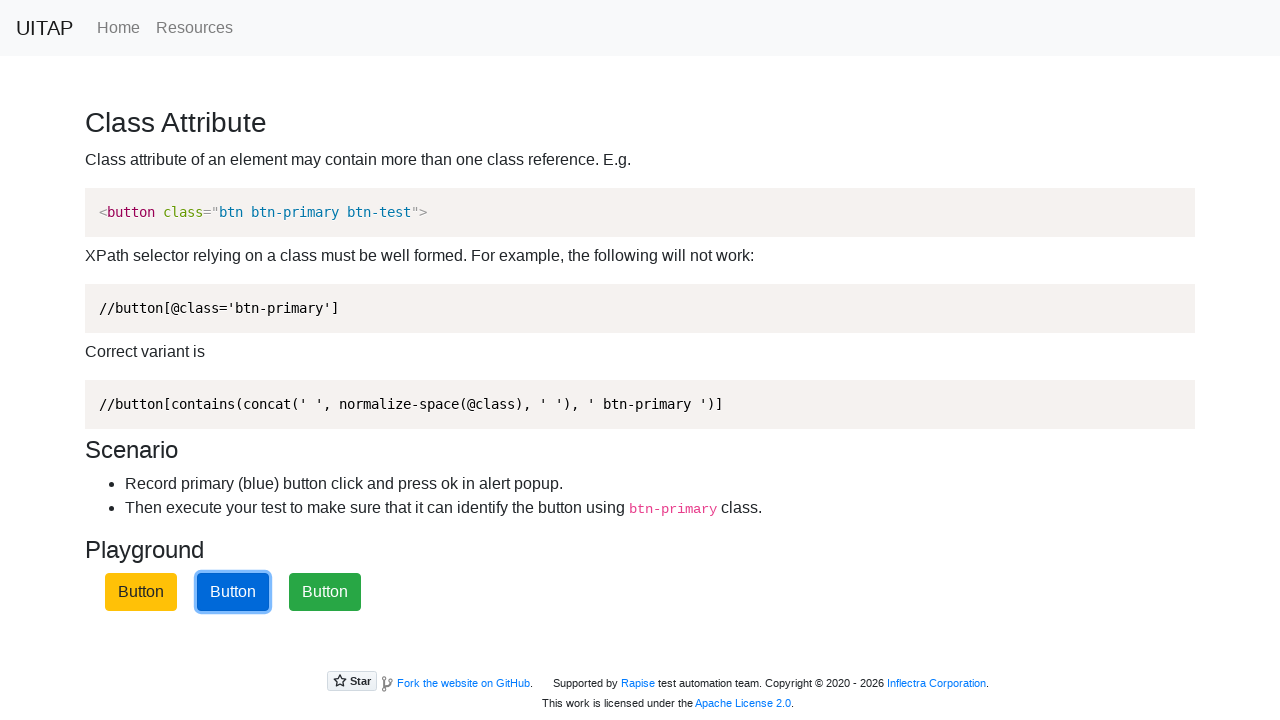

Located blue button with btn-primary class
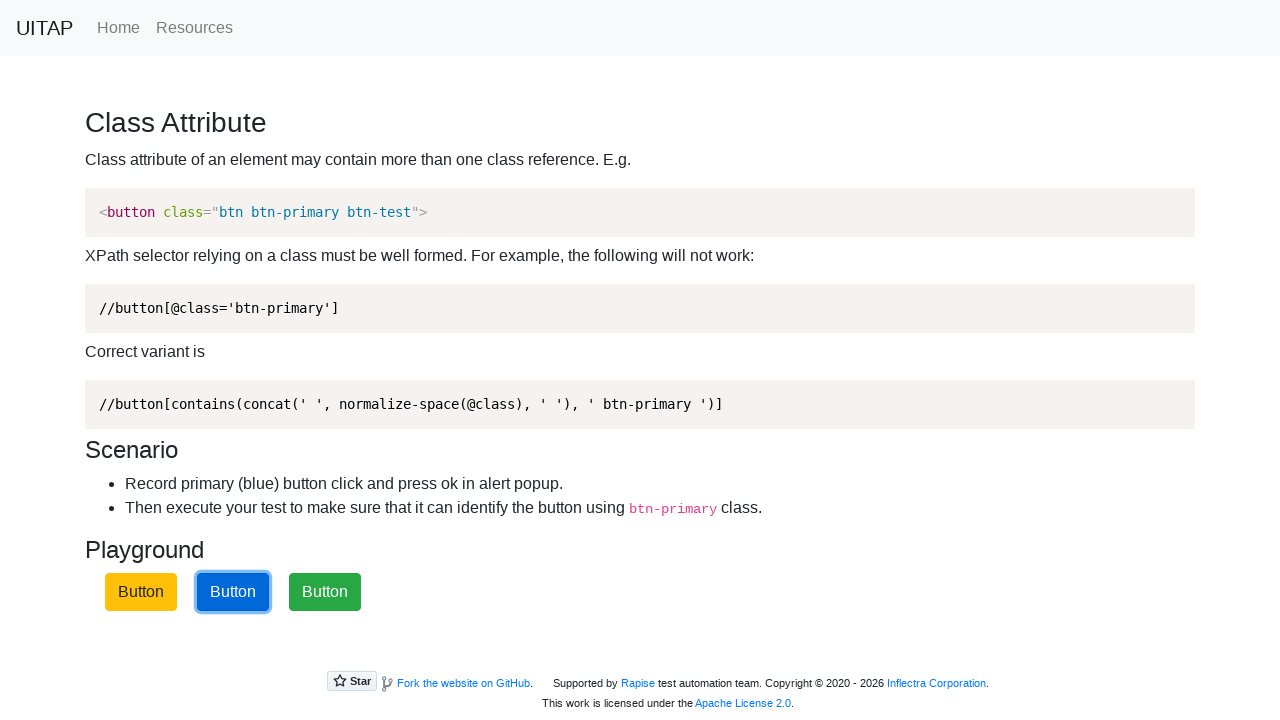

Set up alert handler to accept dialogs
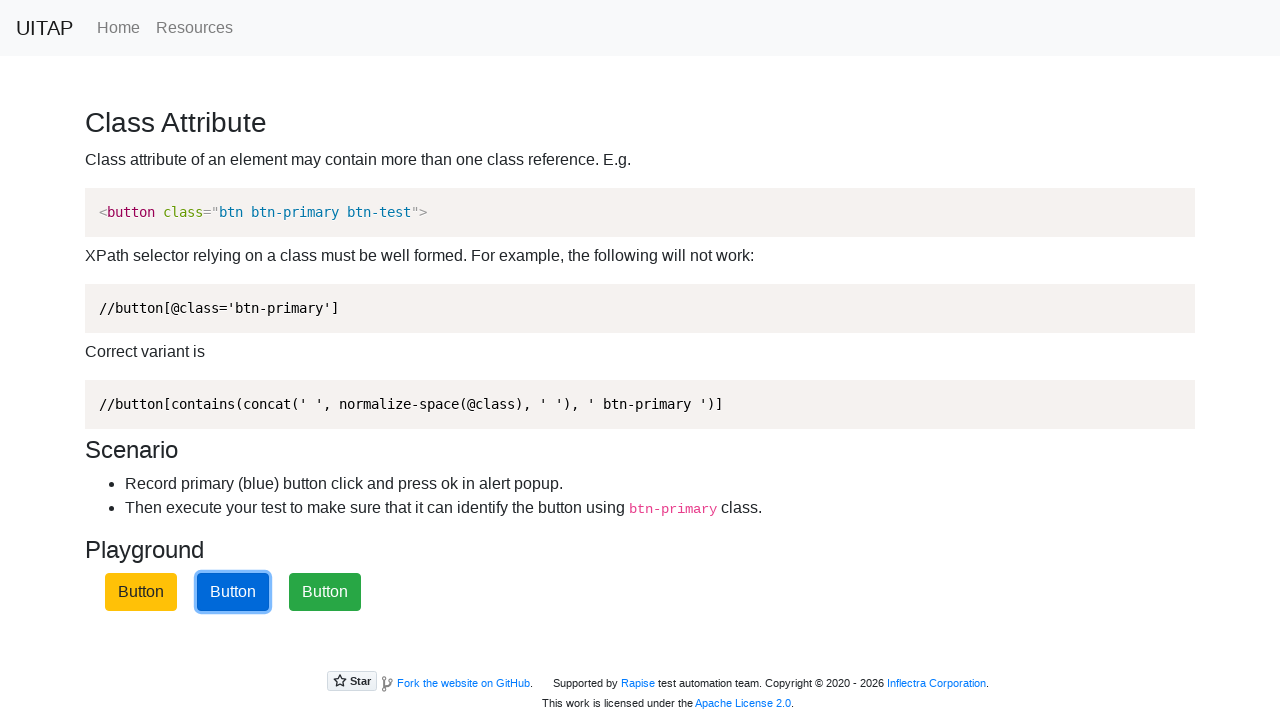

Clicked blue button (iteration 2) at (233, 592) on xpath=//button[contains(concat(' ', normalize-space(@class), ' '), ' btn-primary
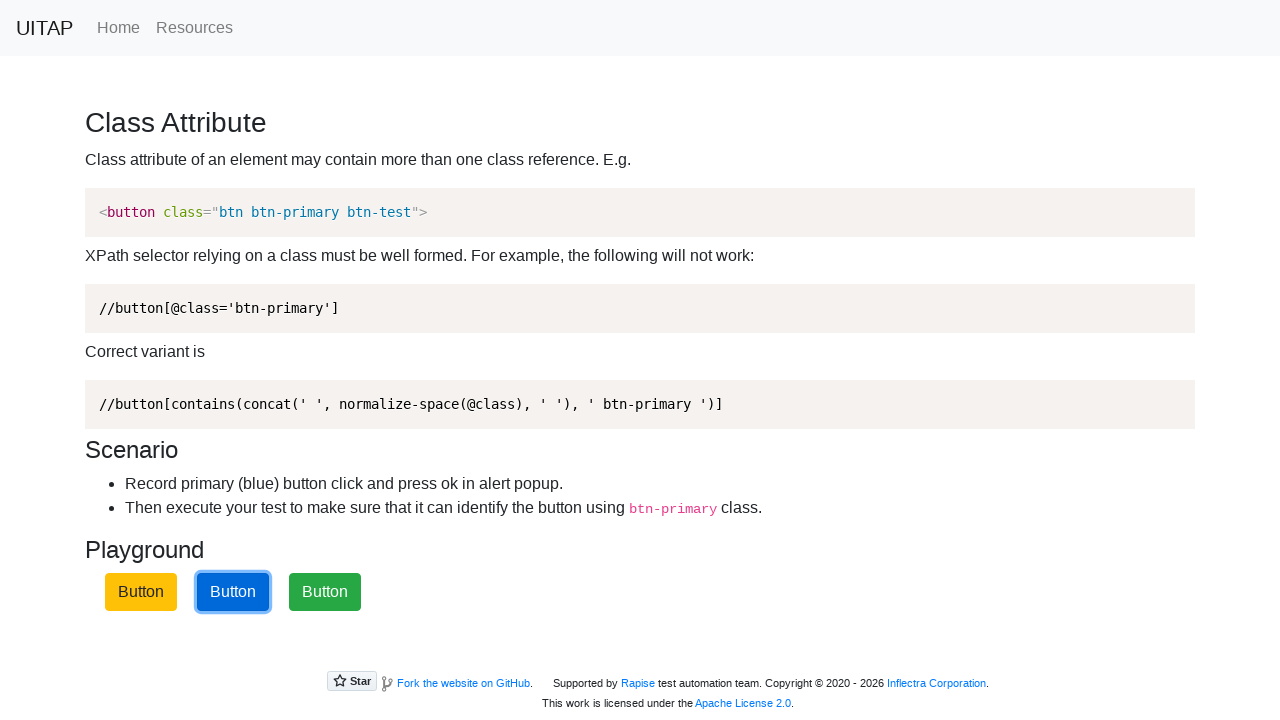

Waited 500ms before next iteration
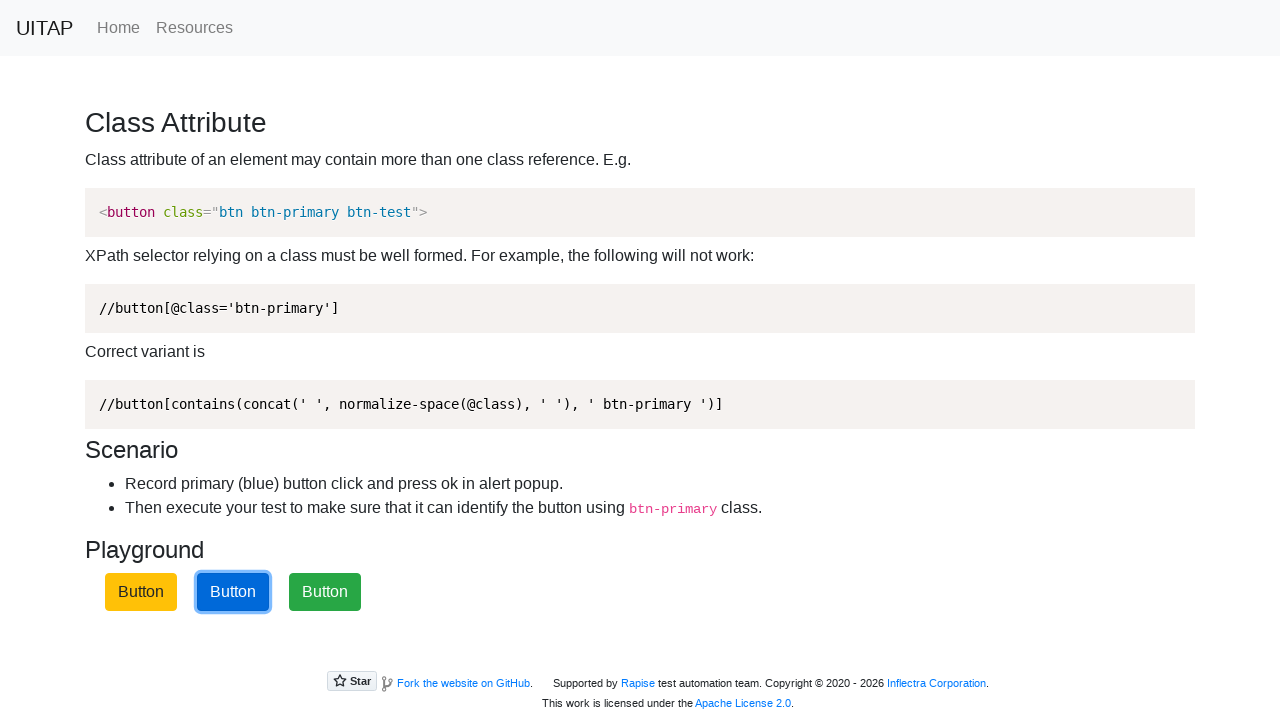

Located blue button with btn-primary class
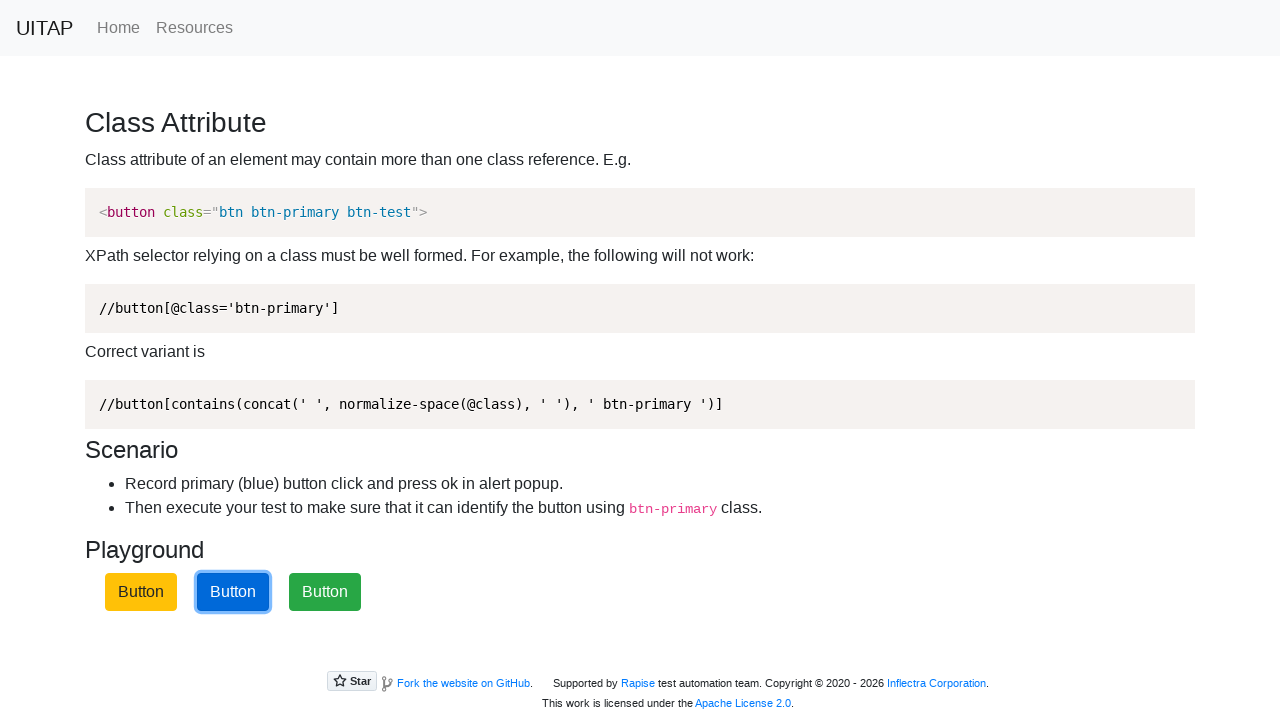

Set up alert handler to accept dialogs
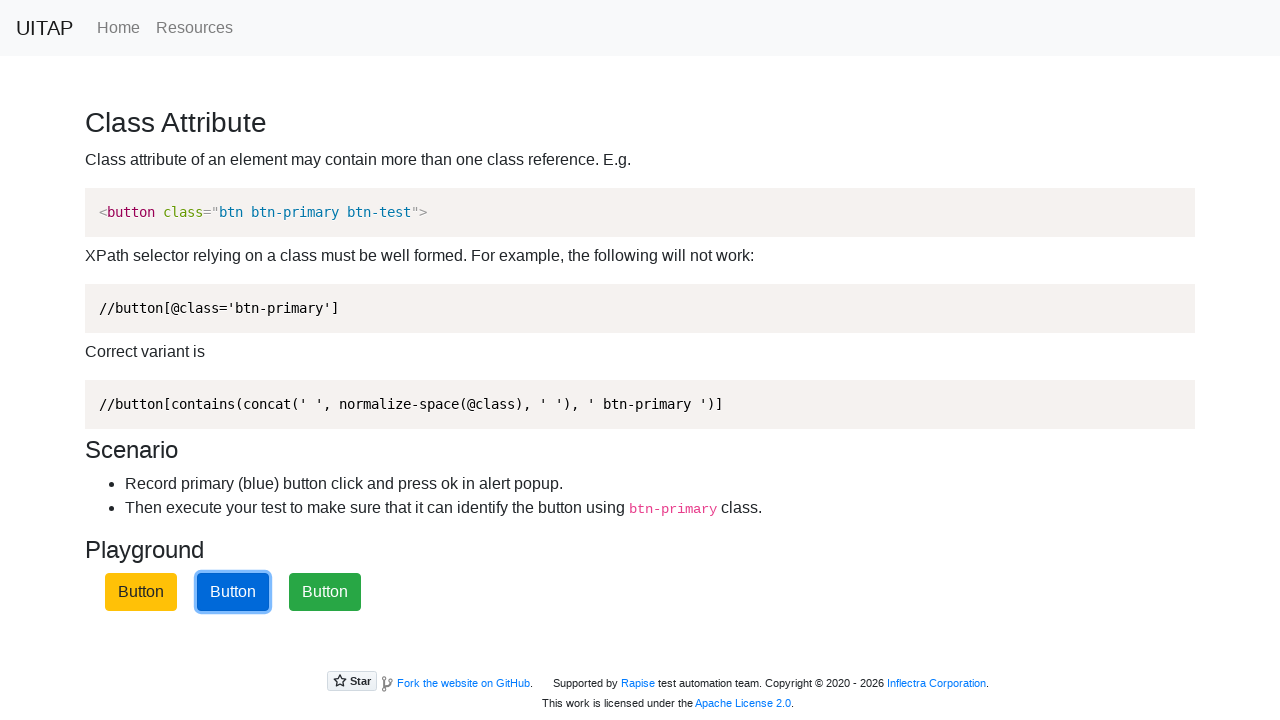

Clicked blue button (iteration 3) at (233, 592) on xpath=//button[contains(concat(' ', normalize-space(@class), ' '), ' btn-primary
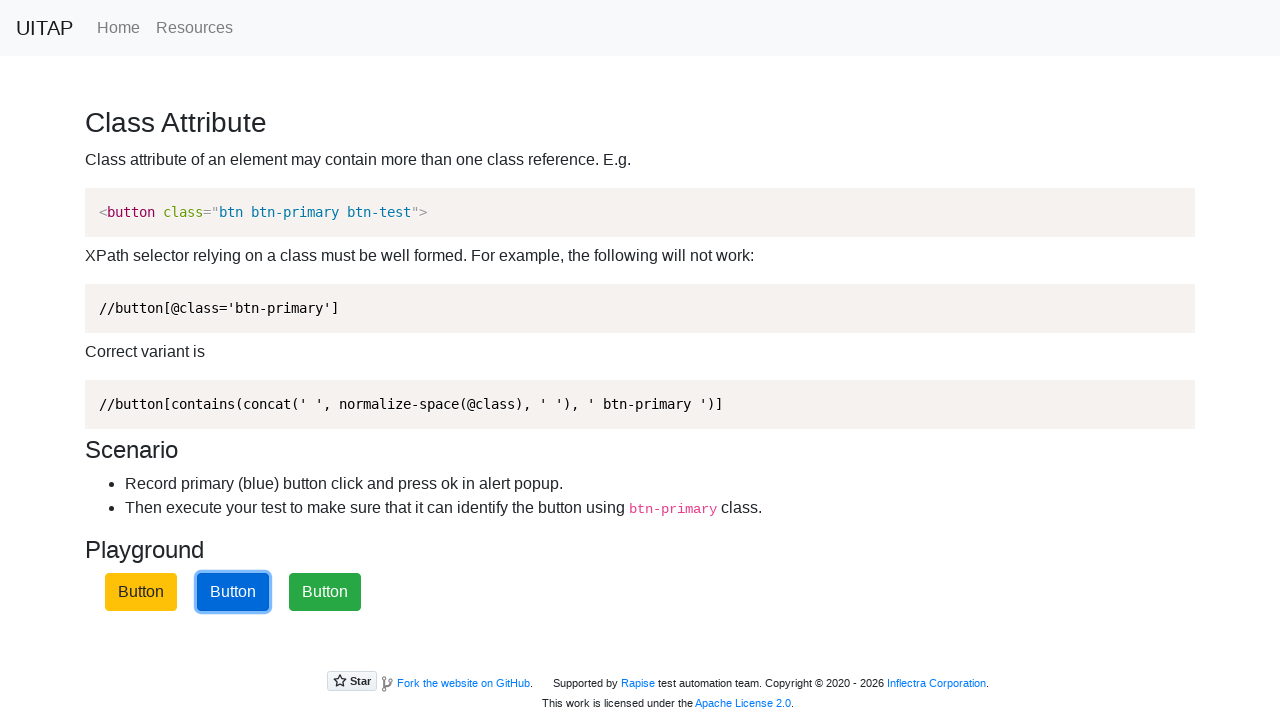

Waited 500ms before next iteration
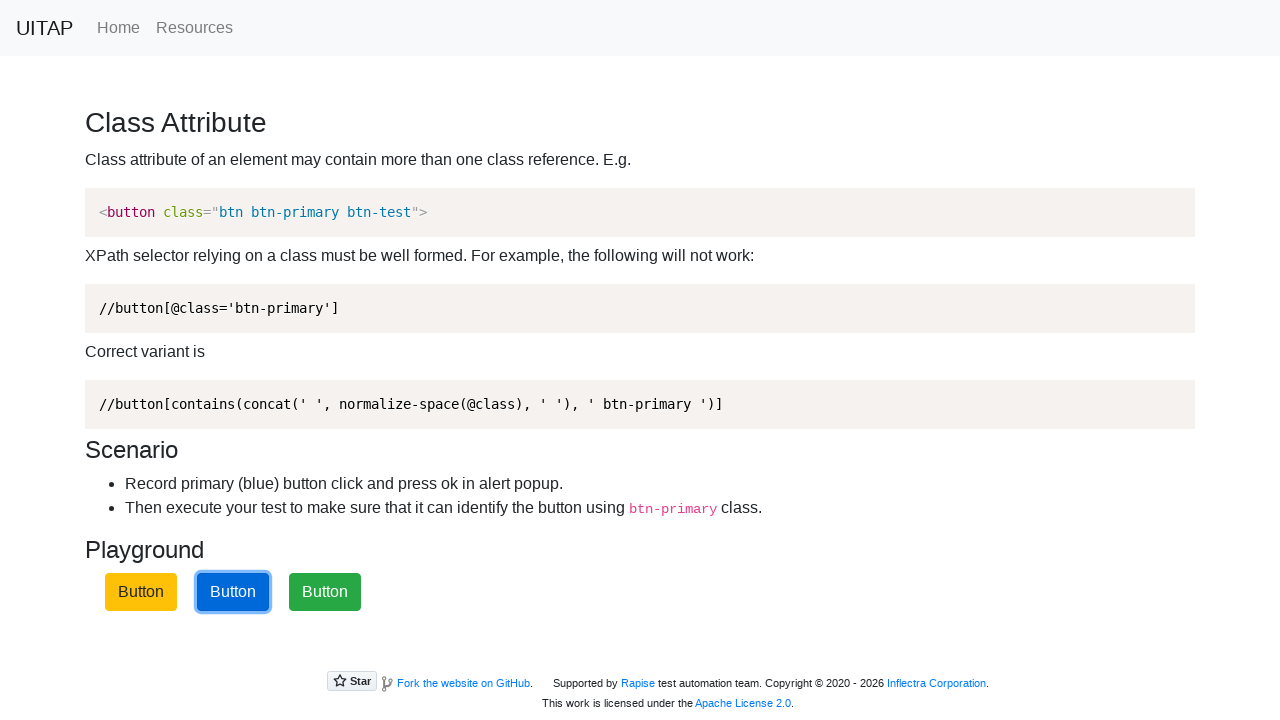

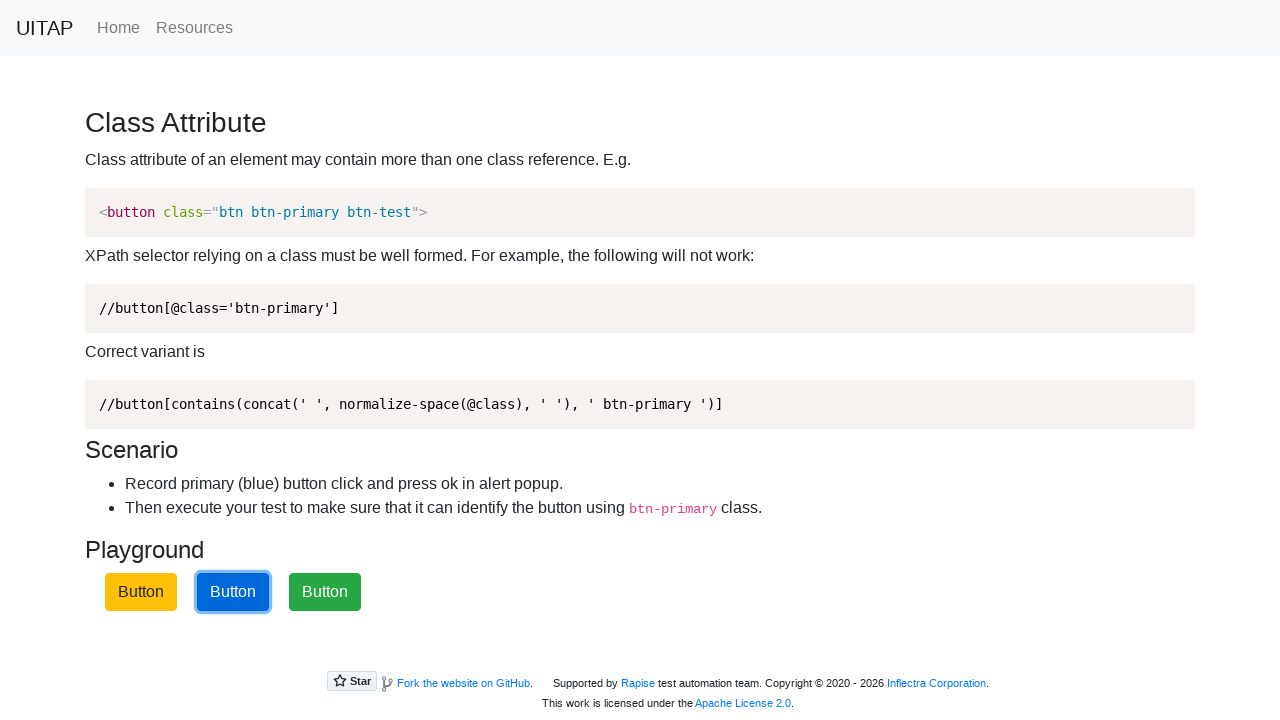